Tests dynamic button text update by entering text in an input field and clicking the button to update its label

Starting URL: http://uitestingplayground.com/textinput

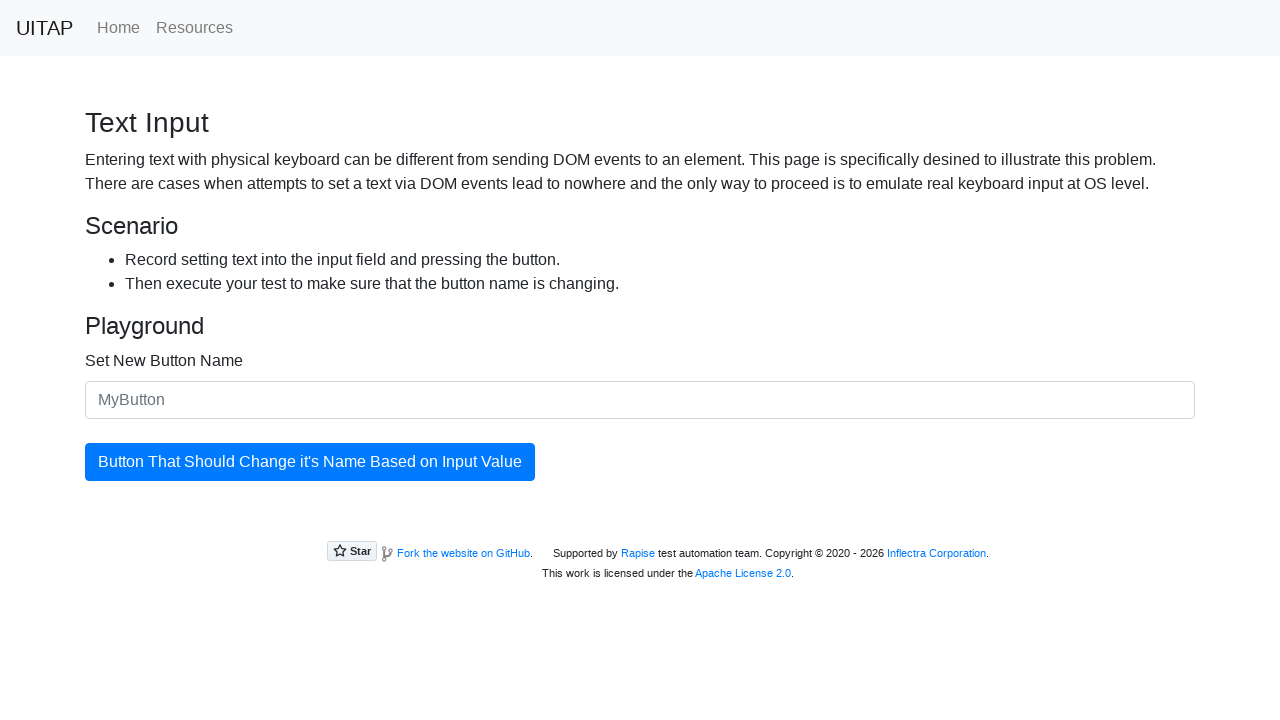

Entered 'SkyPro' in the input field for new button name on #newButtonName
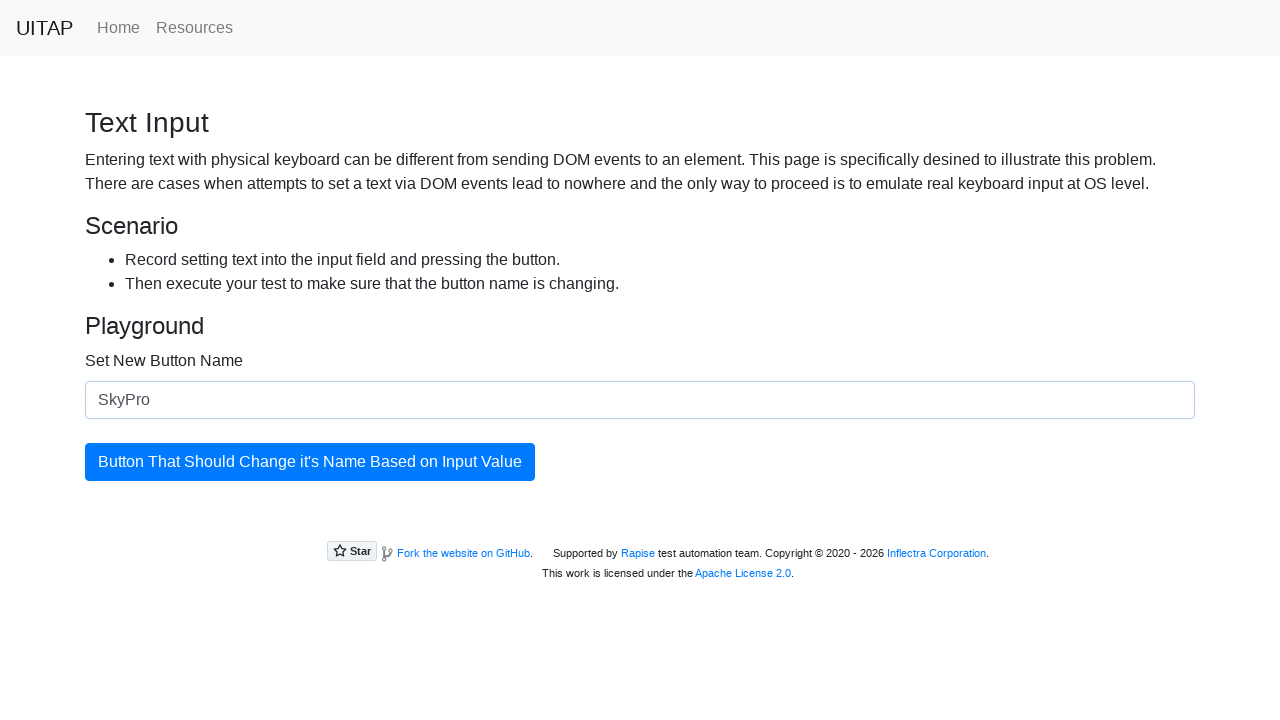

Clicked the update button to change its text at (310, 462) on #updatingButton
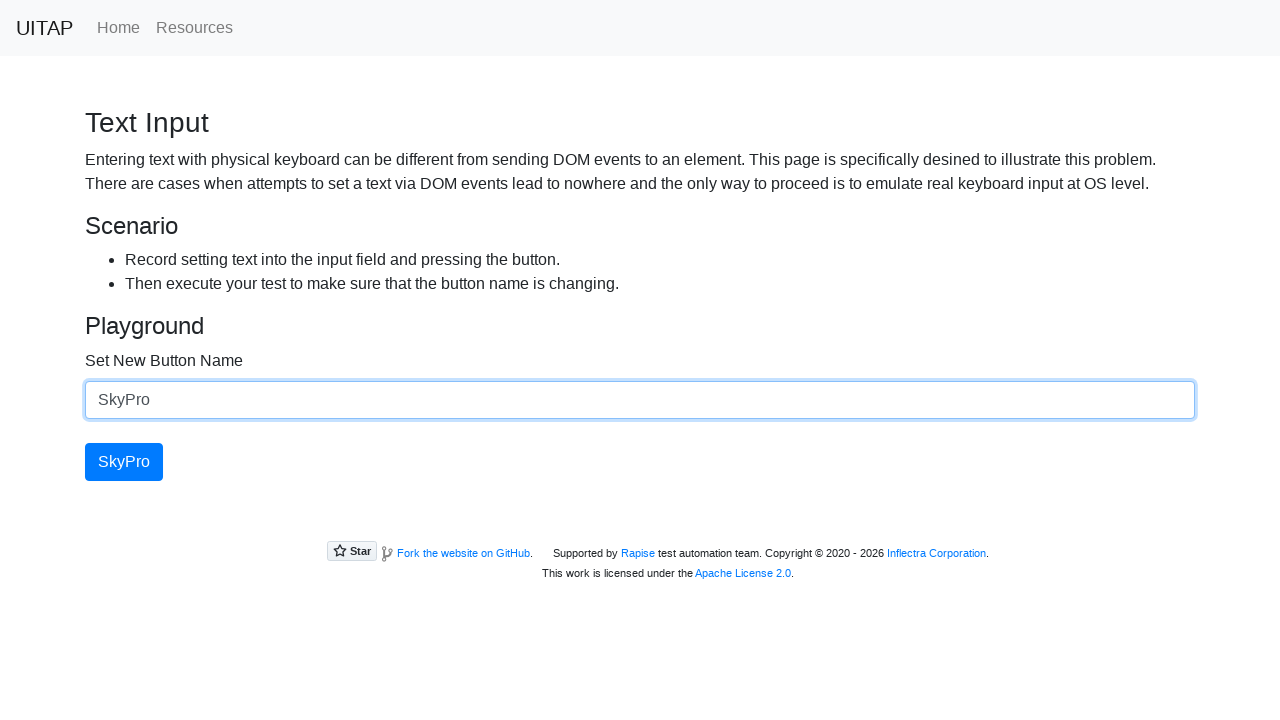

Retrieved updated button text: 'SkyPro'
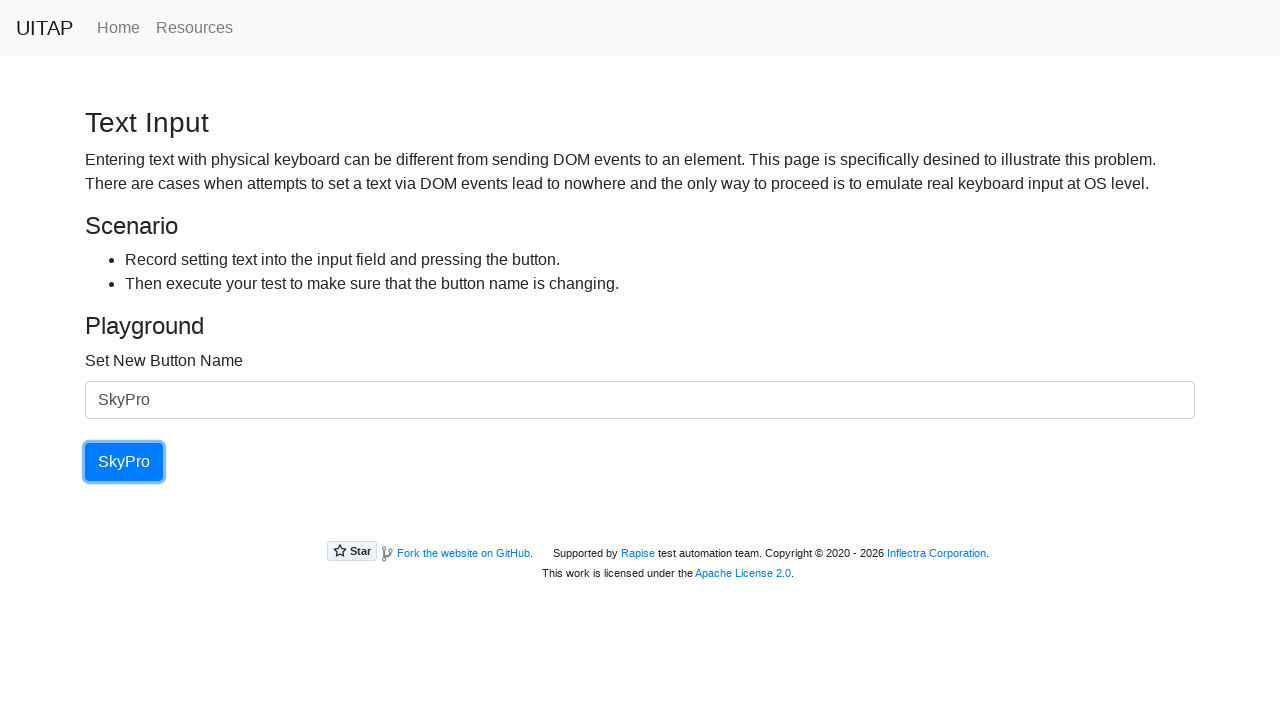

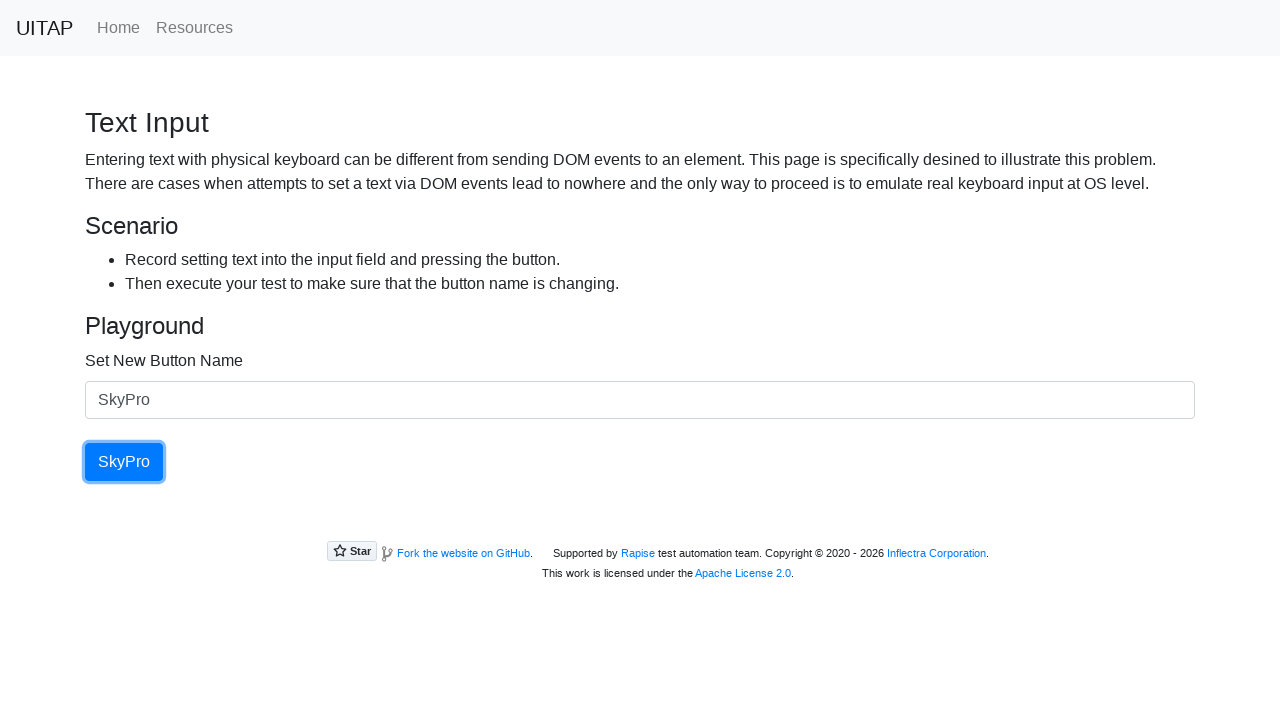